Tests iframe interactions by clicking buttons within different frames, including nested frames, and switching between them

Starting URL: https://www.leafground.com/frame.xhtml

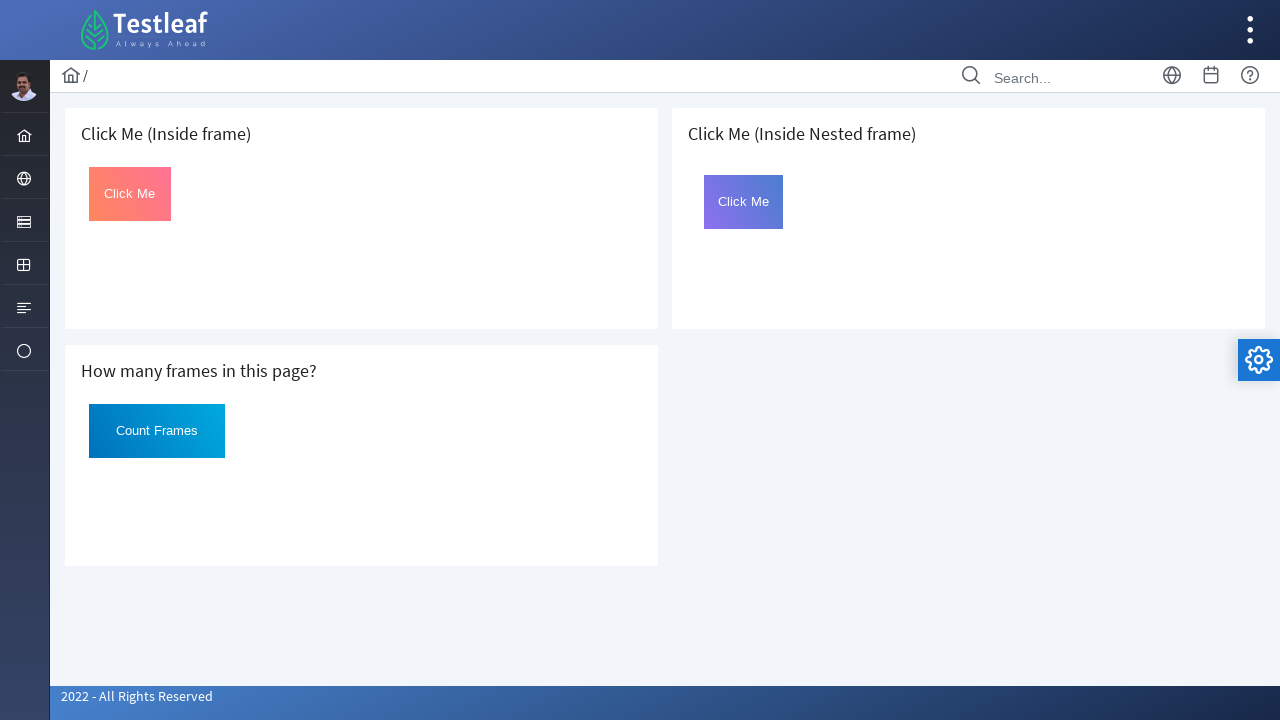

Located first frame with src='default.xhtml'
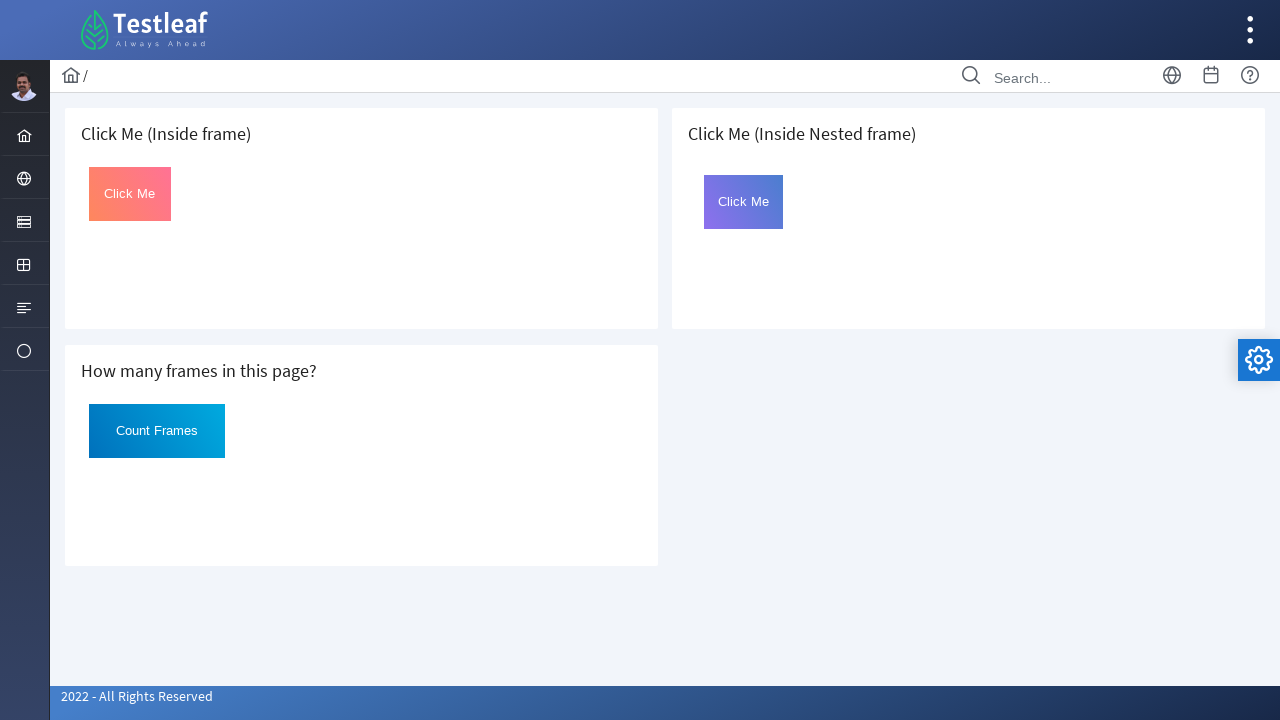

Clicked 'Click Me' button in first frame at (130, 194) on iframe[src='default.xhtml'] >> internal:control=enter-frame >> xpath=//button[te
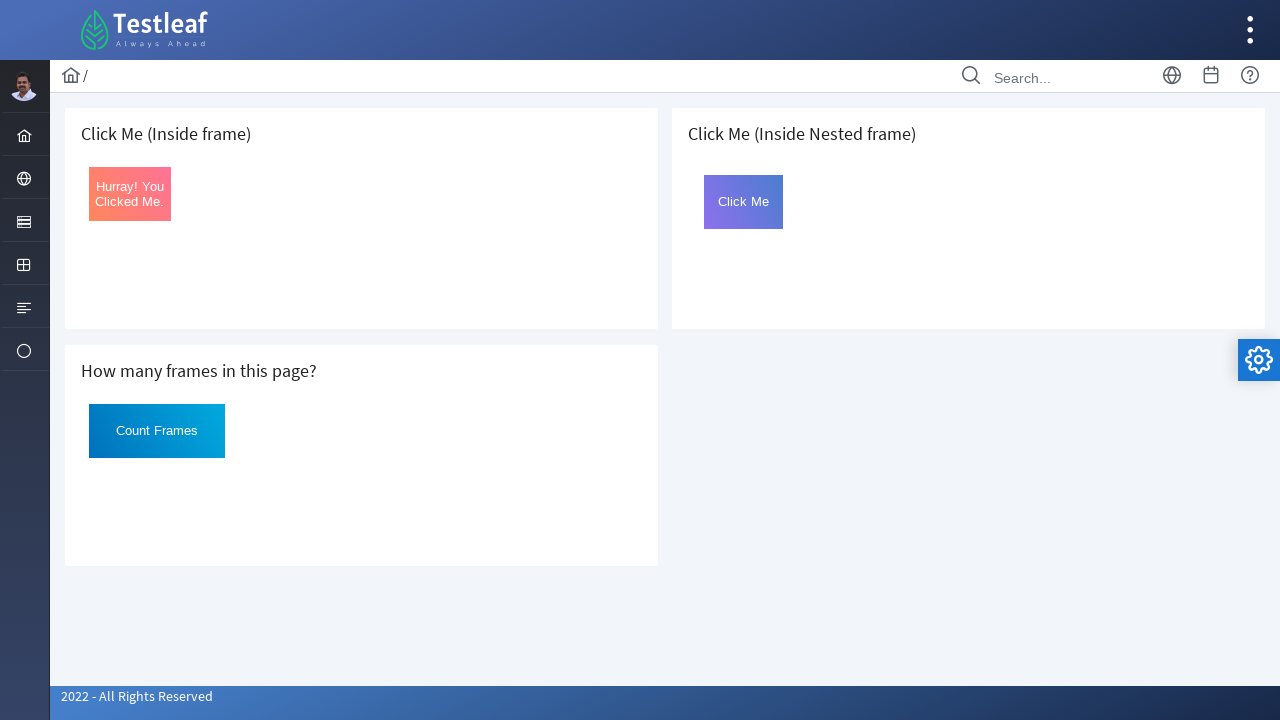

Verified button text changed to 'Hurray! You Clicked Me.' in first frame
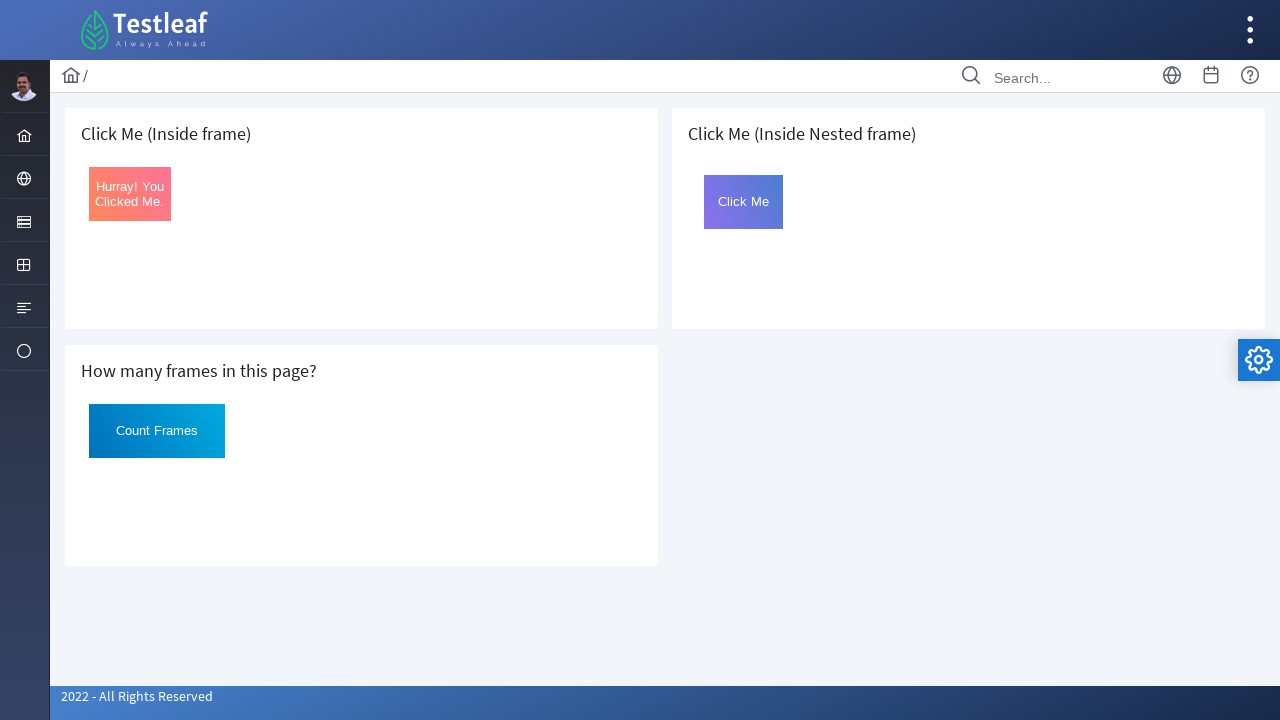

Located second frame with src='nested.xhtml'
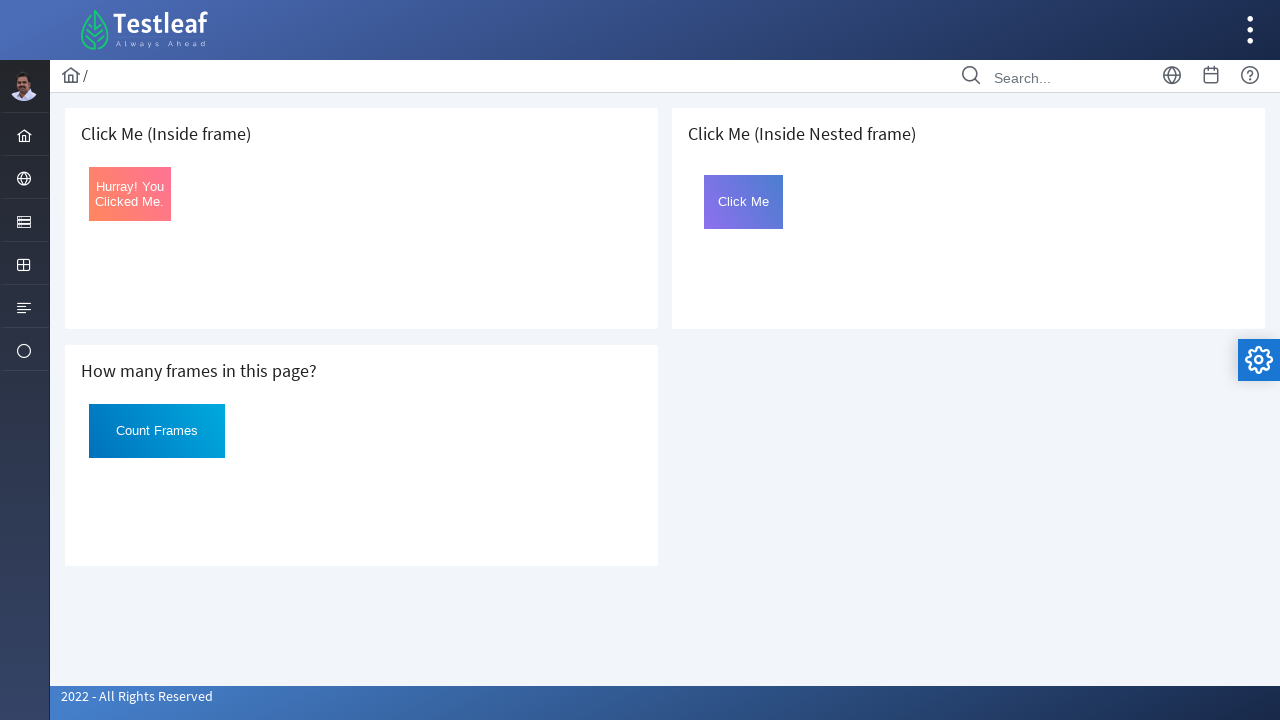

Waited for 'Count Frames' button in second frame
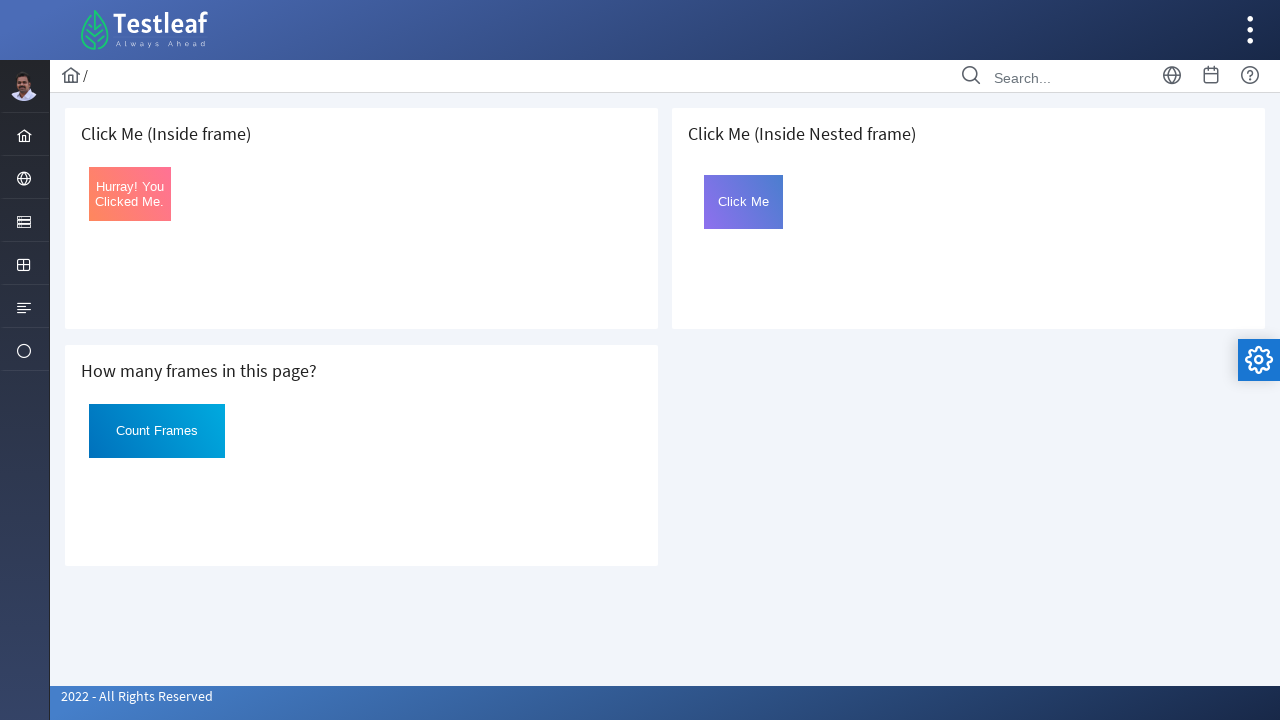

Located outer nested frame with src='page.xhtml'
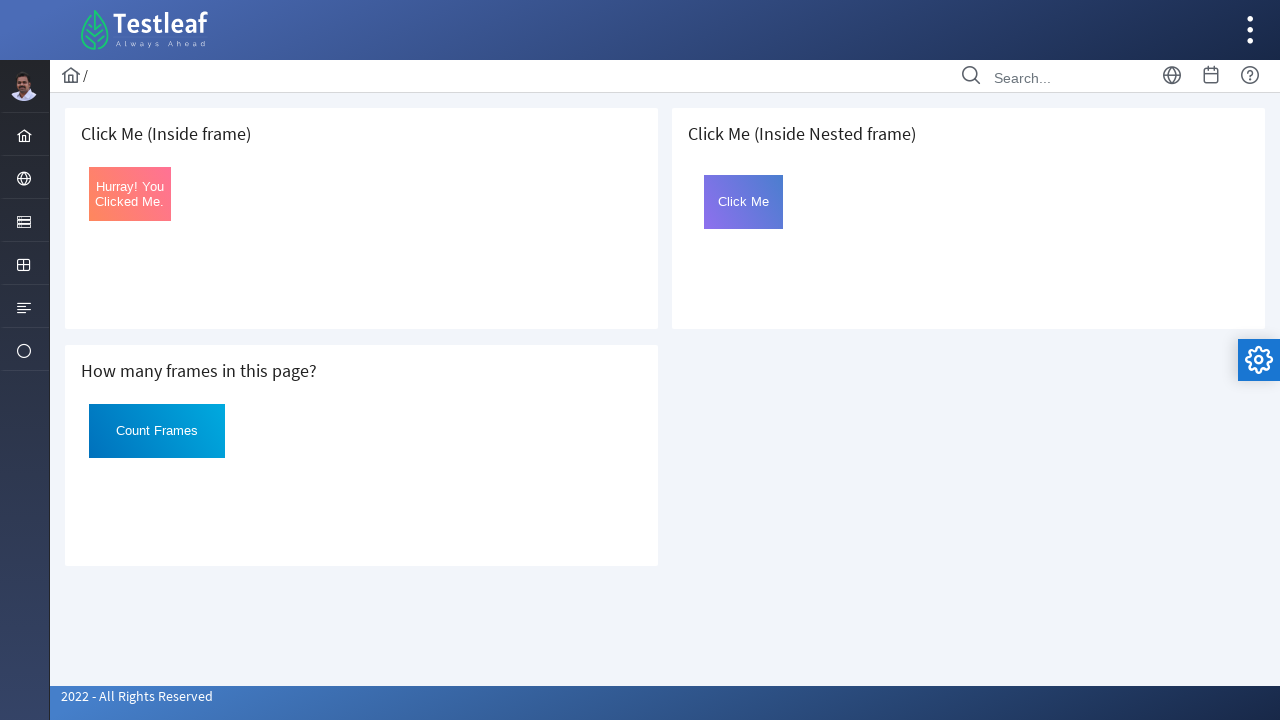

Located inner nested frame with name='frame2'
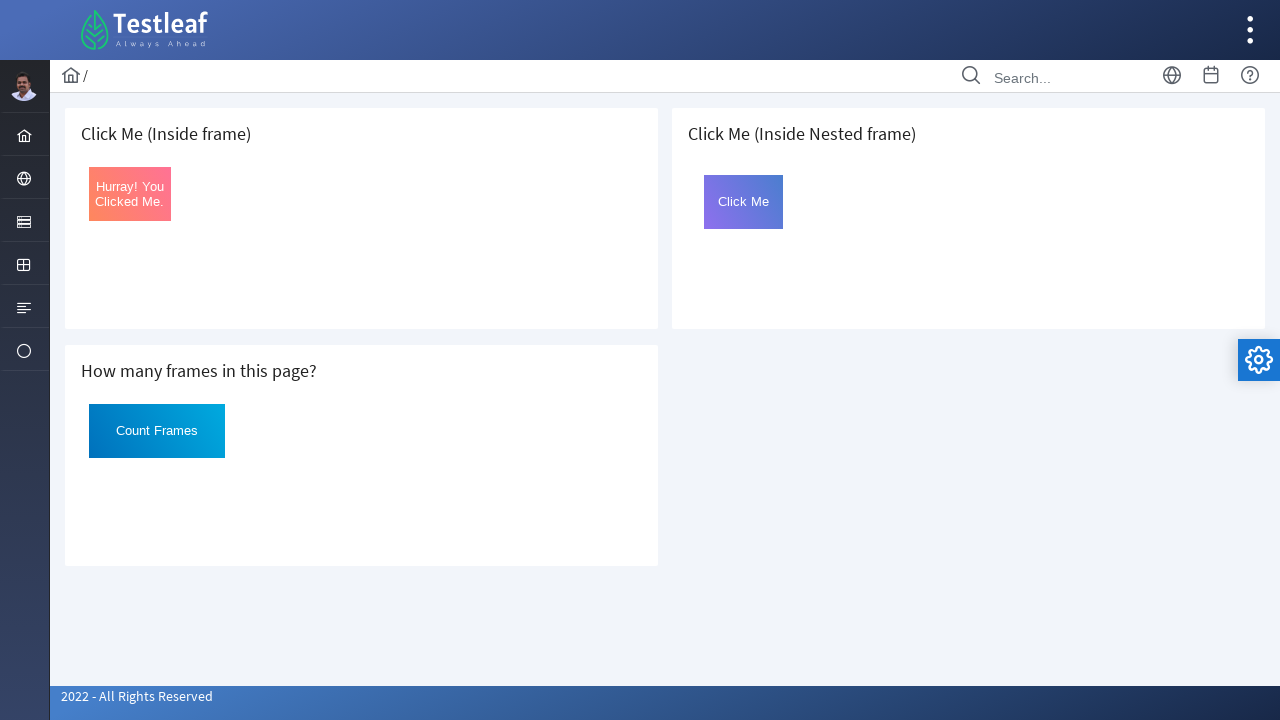

Clicked 'Click Me' button in nested frame at (744, 202) on iframe[src='page.xhtml'] >> internal:control=enter-frame >> iframe[name='frame2'
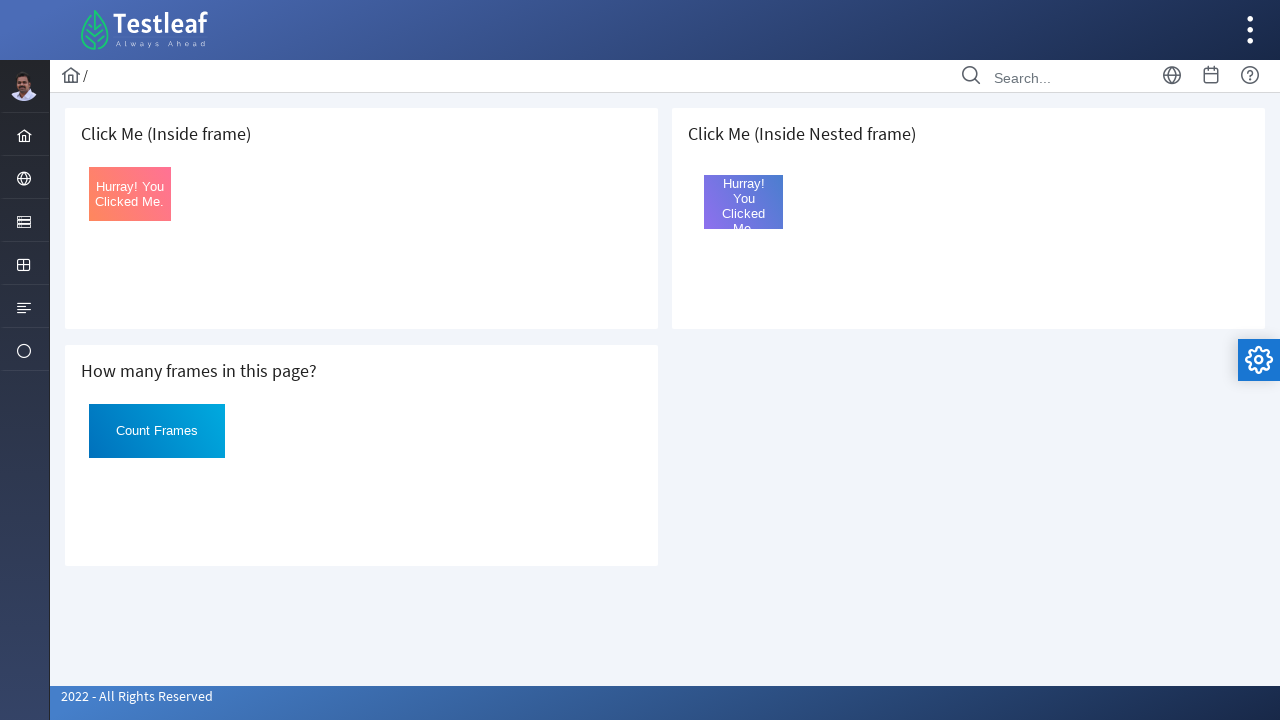

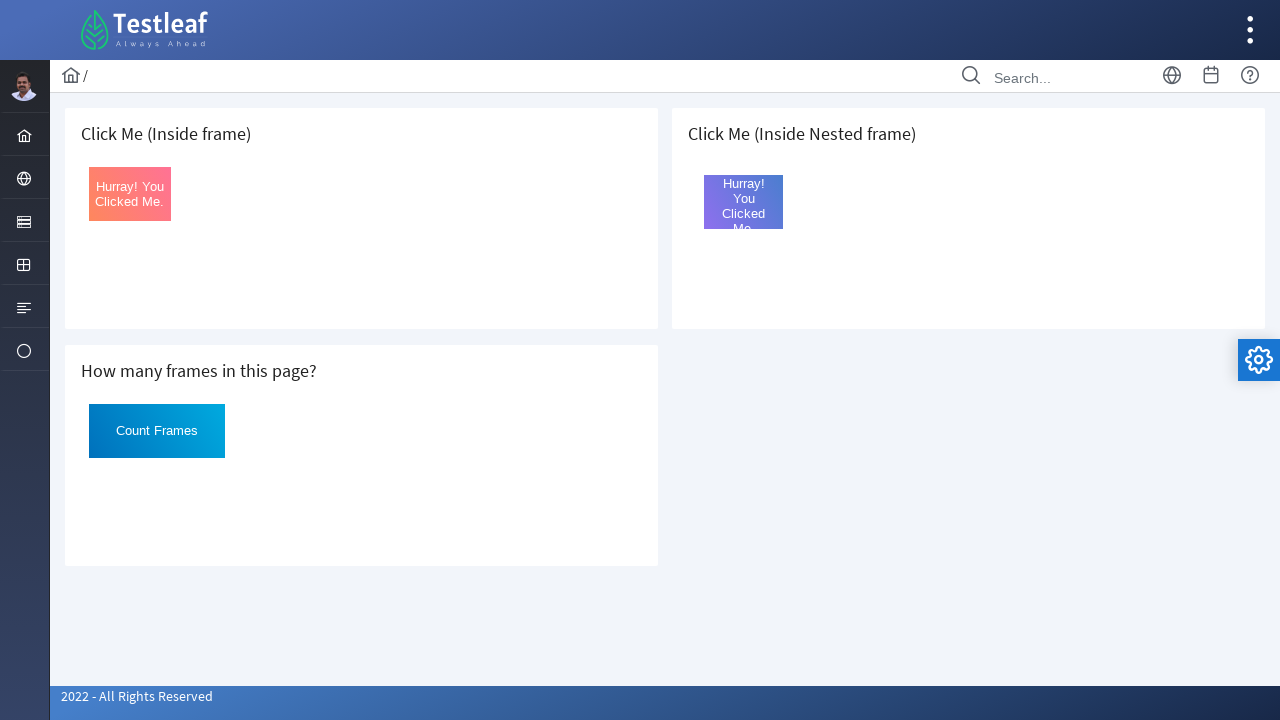